Tests the text input functionality on UI Testing Playground by entering text into an input field and clicking a button that updates its label with the entered text

Starting URL: http://uitestingplayground.com/textinput

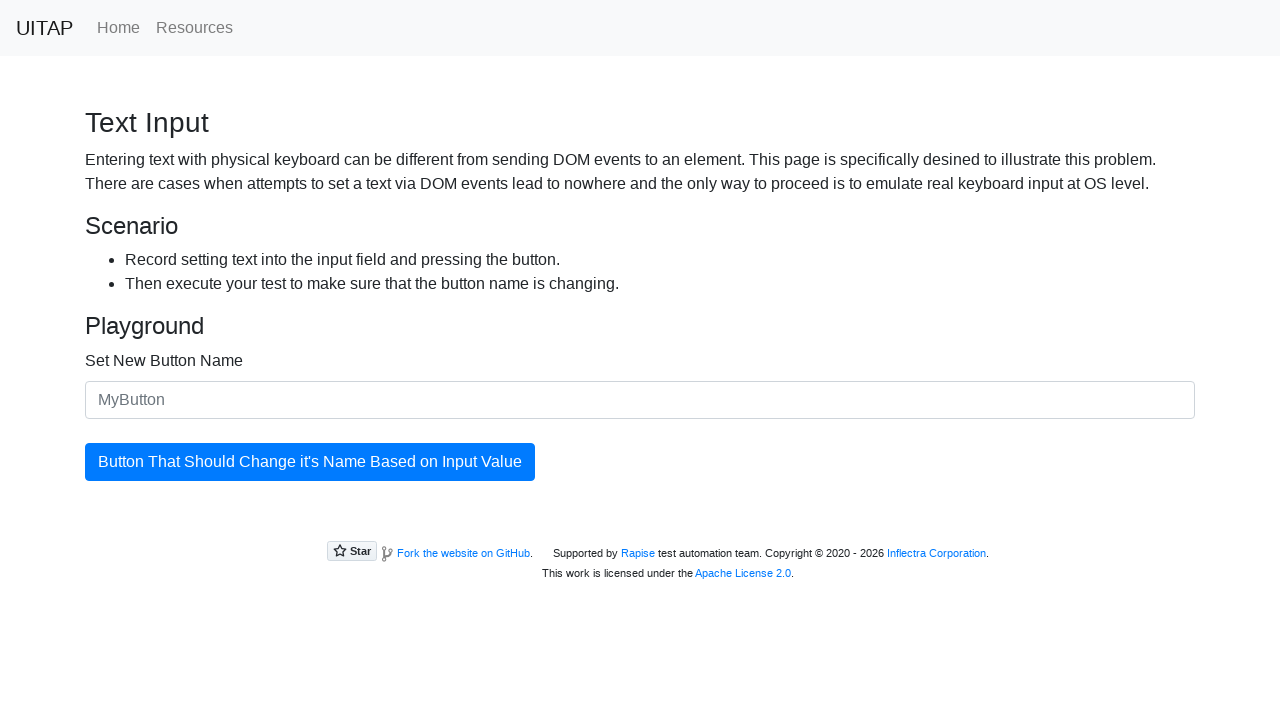

Clicked on the text input field at (640, 400) on #newButtonName
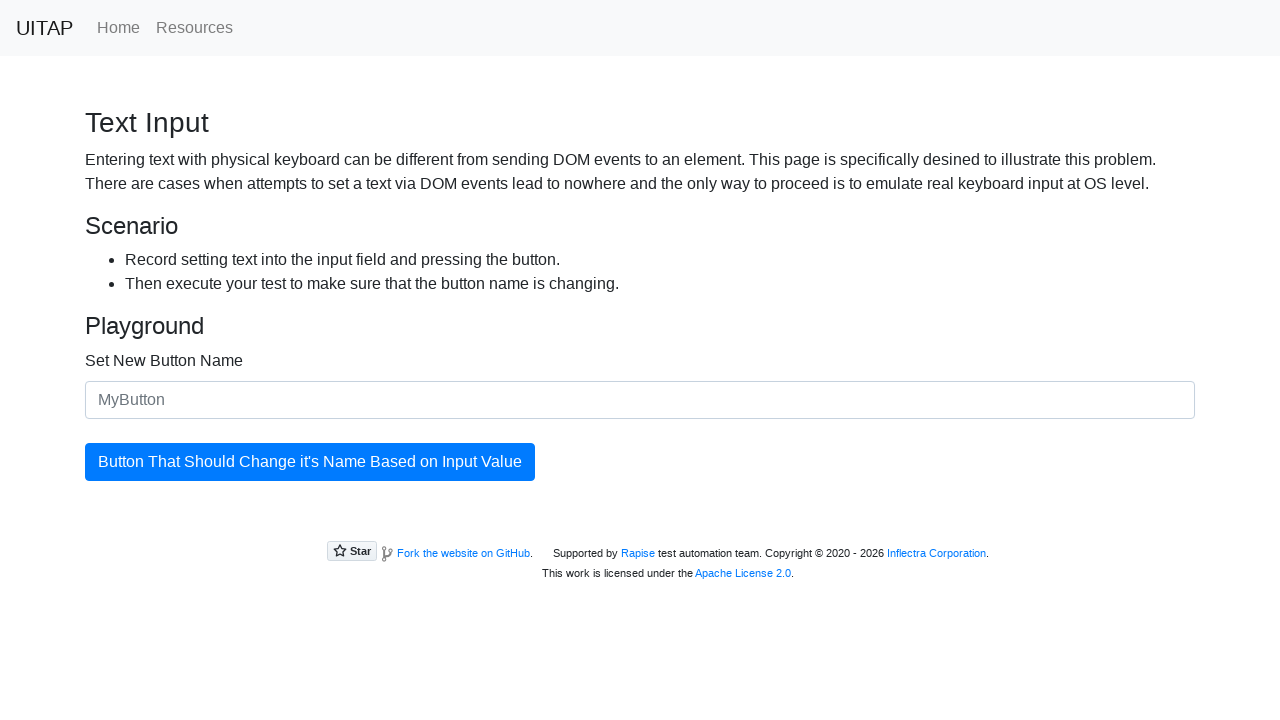

Entered 'SkyPro' into the text input field on #newButtonName
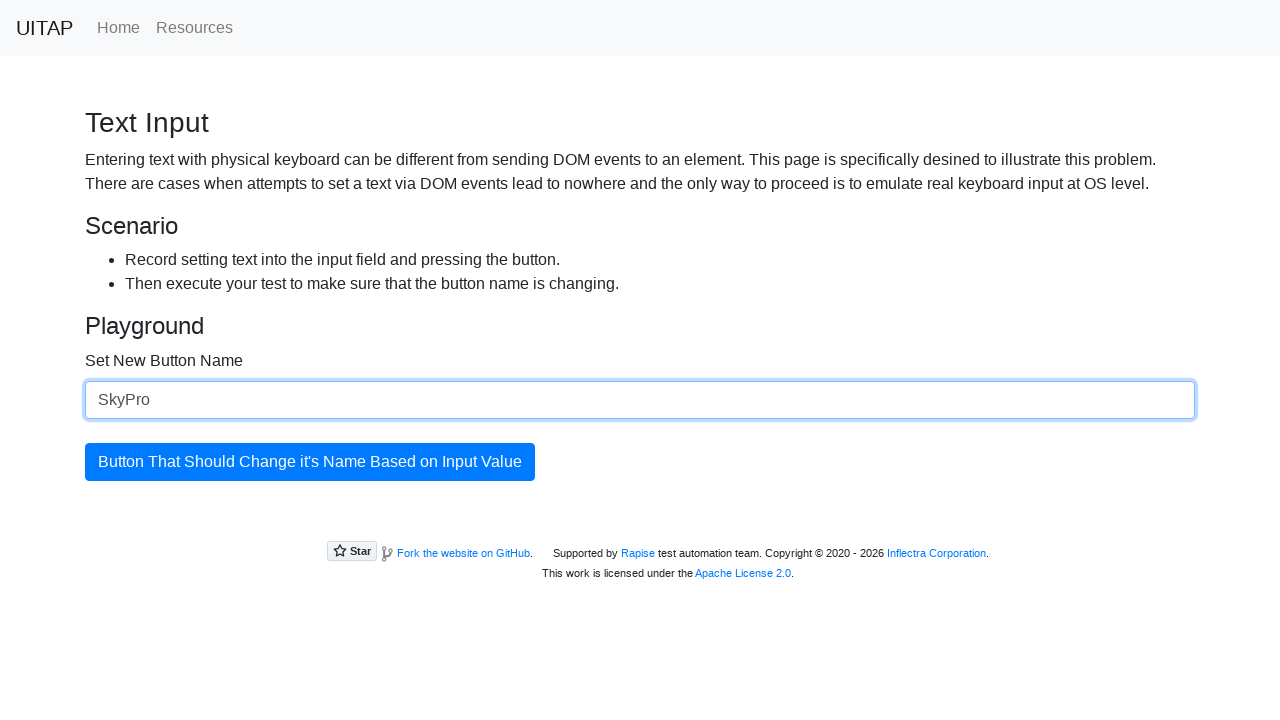

Clicked the button to update its label with entered text at (310, 462) on #updatingButton
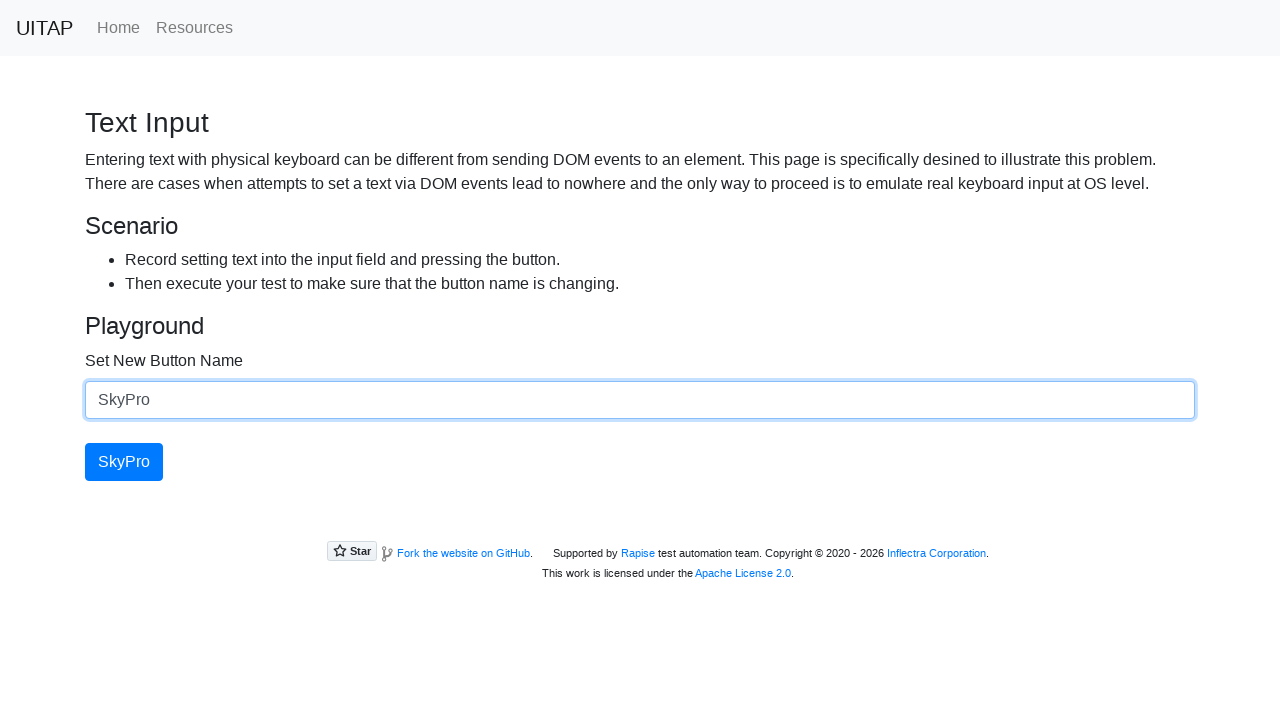

Waited for button to update and confirmed it is present
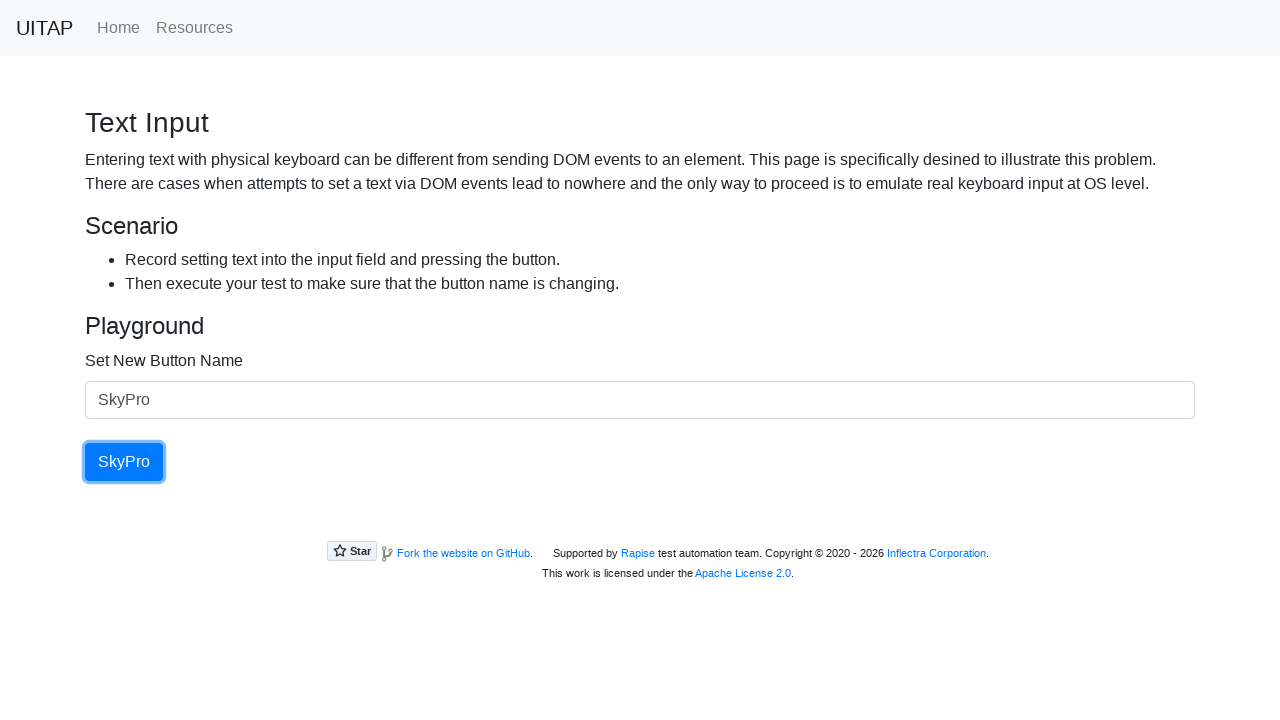

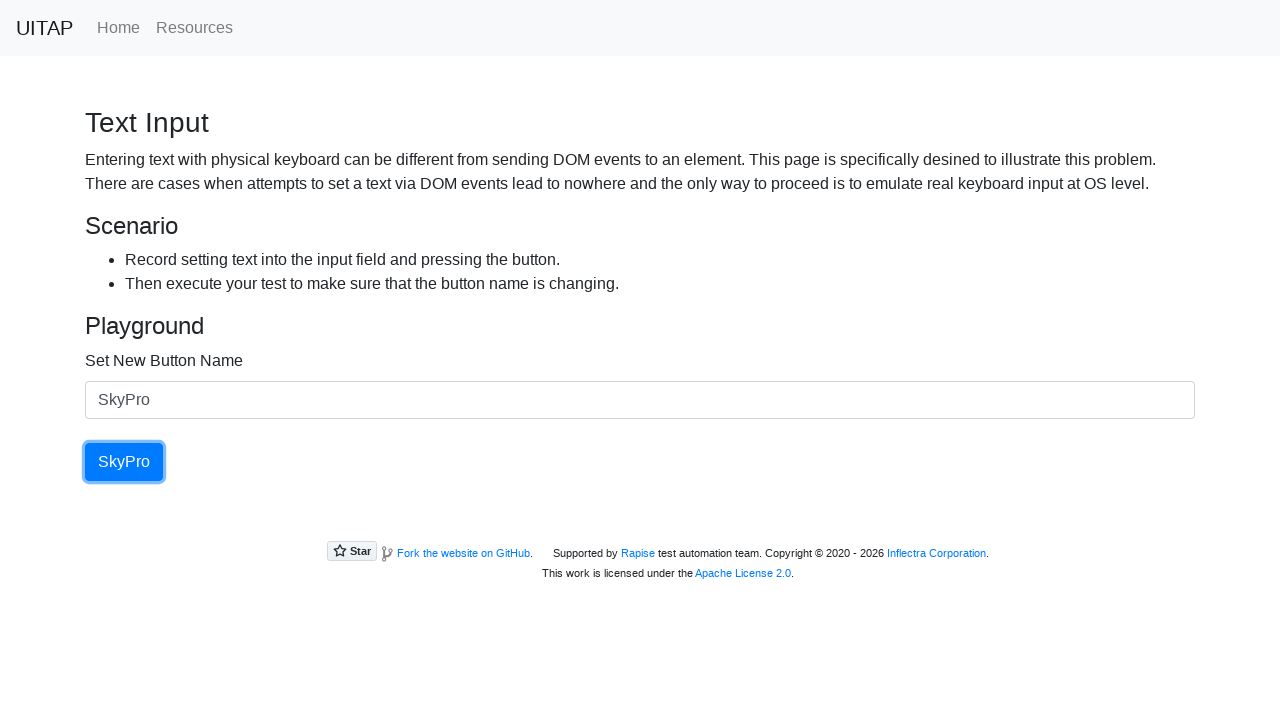